Tests scrolling to elements by filling in a name field at the bottom of the page and entering a date

Starting URL: https://formy-project.herokuapp.com/scroll

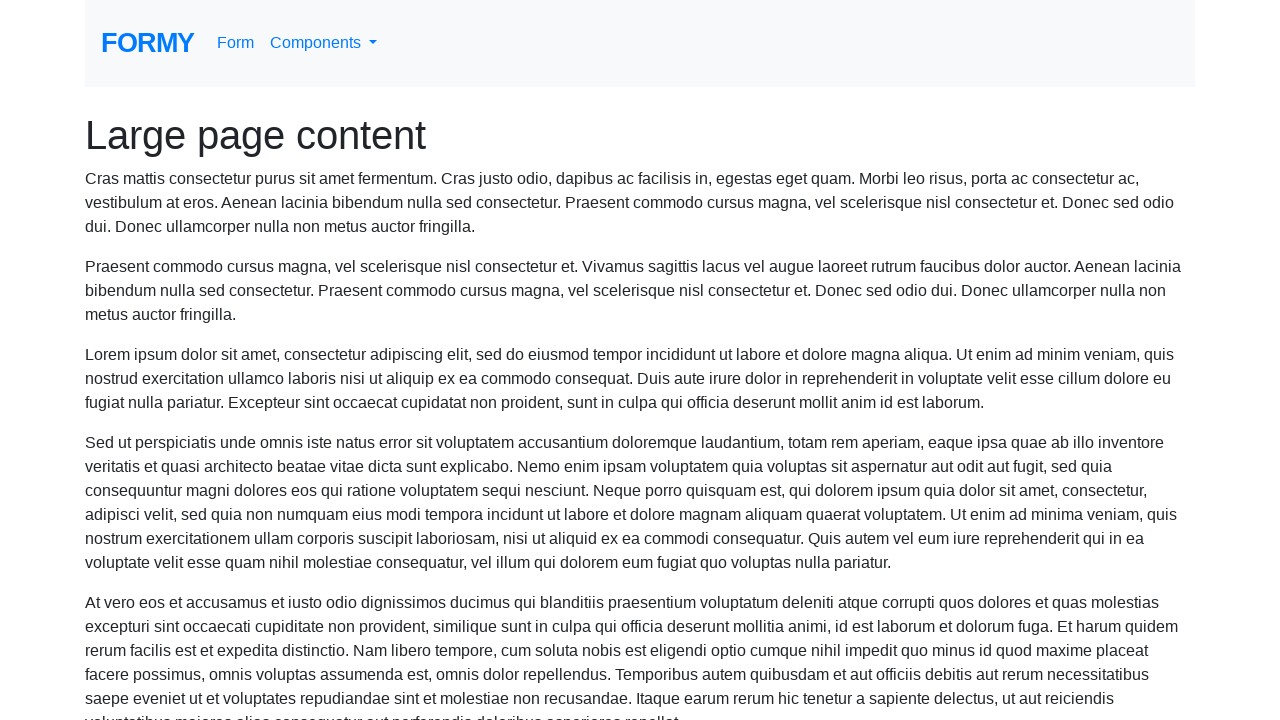

Filled name field with 'Claudio Correia' on #name
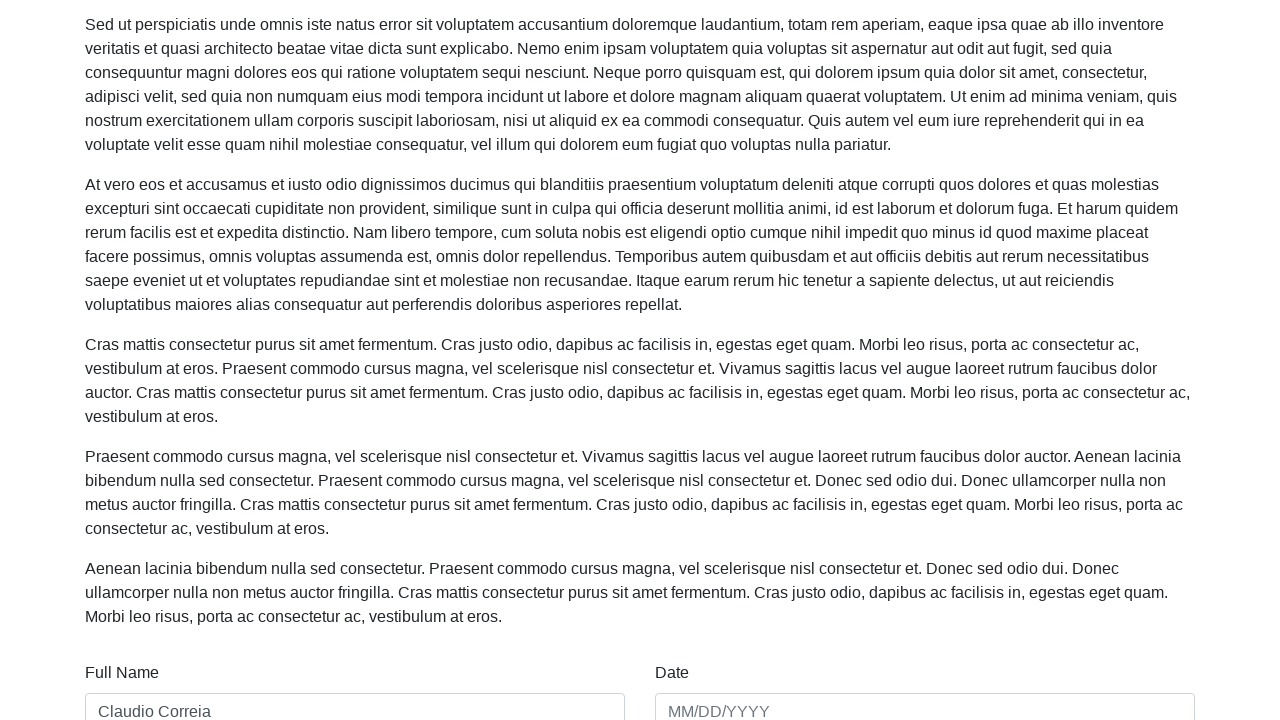

Filled date field with '01/01/2020' on #date
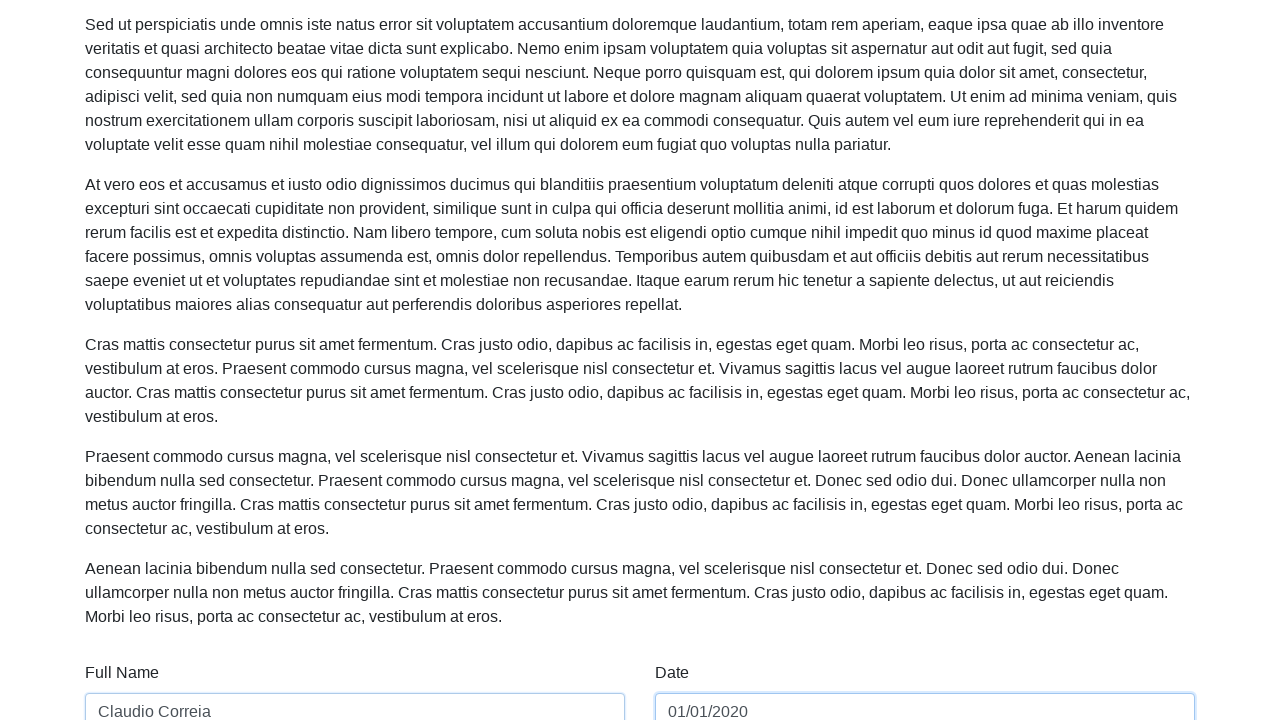

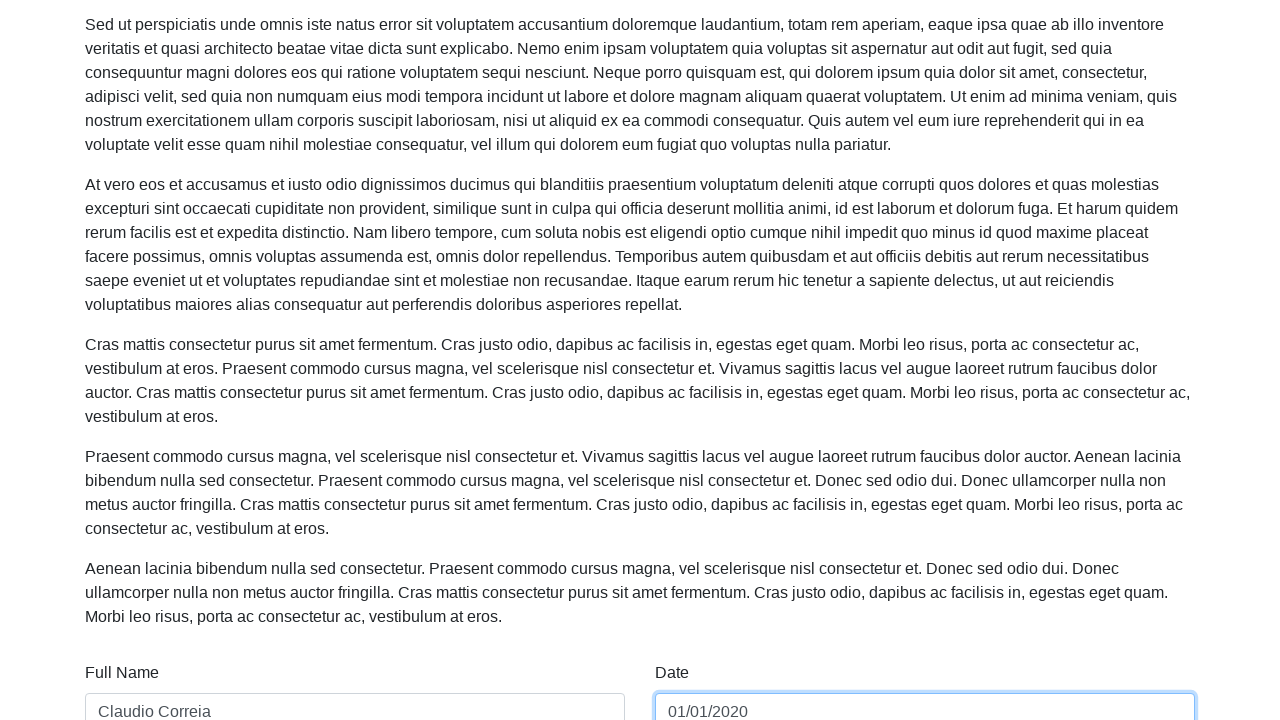